Tests form submission with missing comments field (optional field) to verify submission succeeds

Starting URL: https://docs.google.com/forms/d/e/1FAIpQLScVG7idLWR8sxNQygSnLuhehUNVFti0FnVviWCSjDh-JNhsMA/viewform

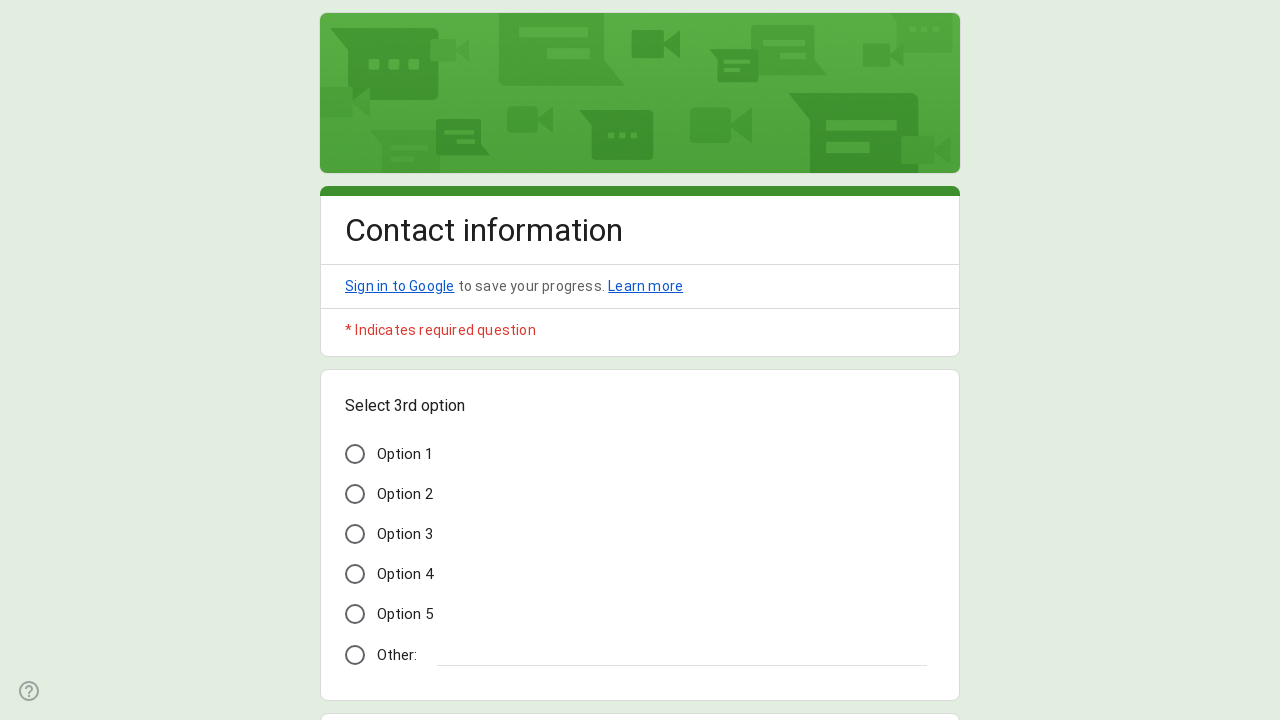

Navigated to Google Form for testing form submission with missing comments
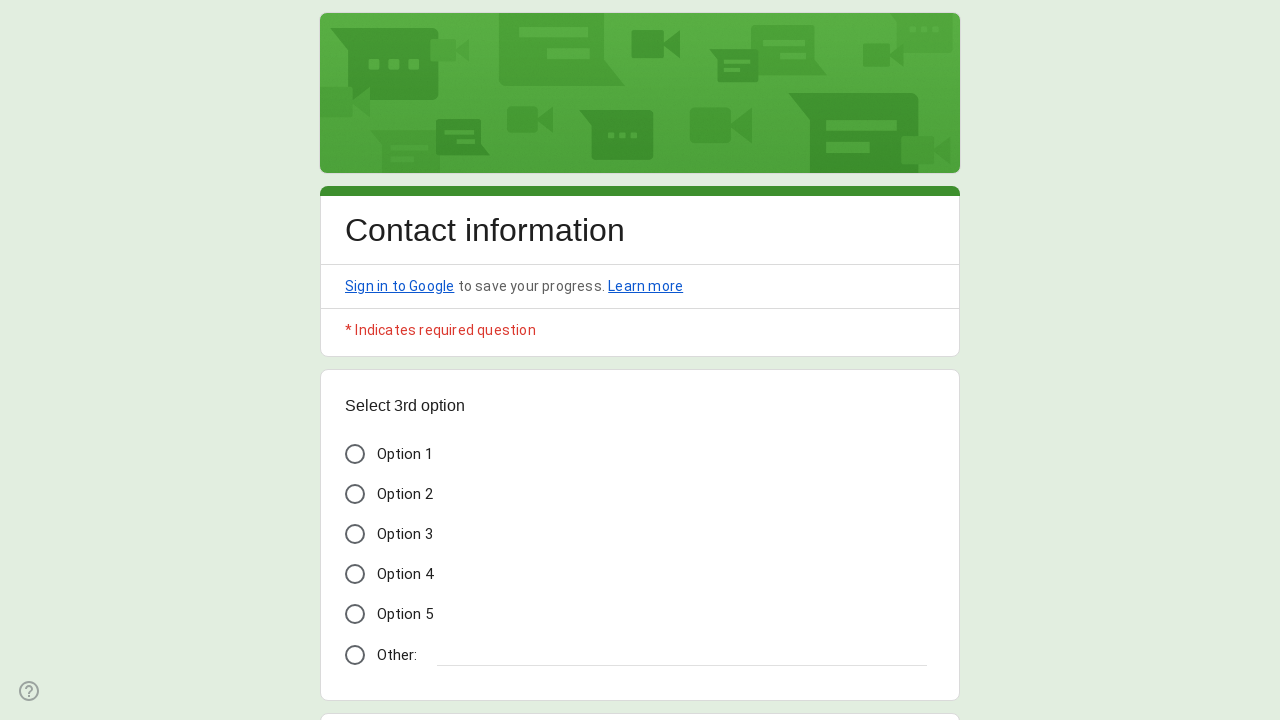

Clicked on Option 3 at (405, 534) on xpath=//span[text() = 'Option 3']
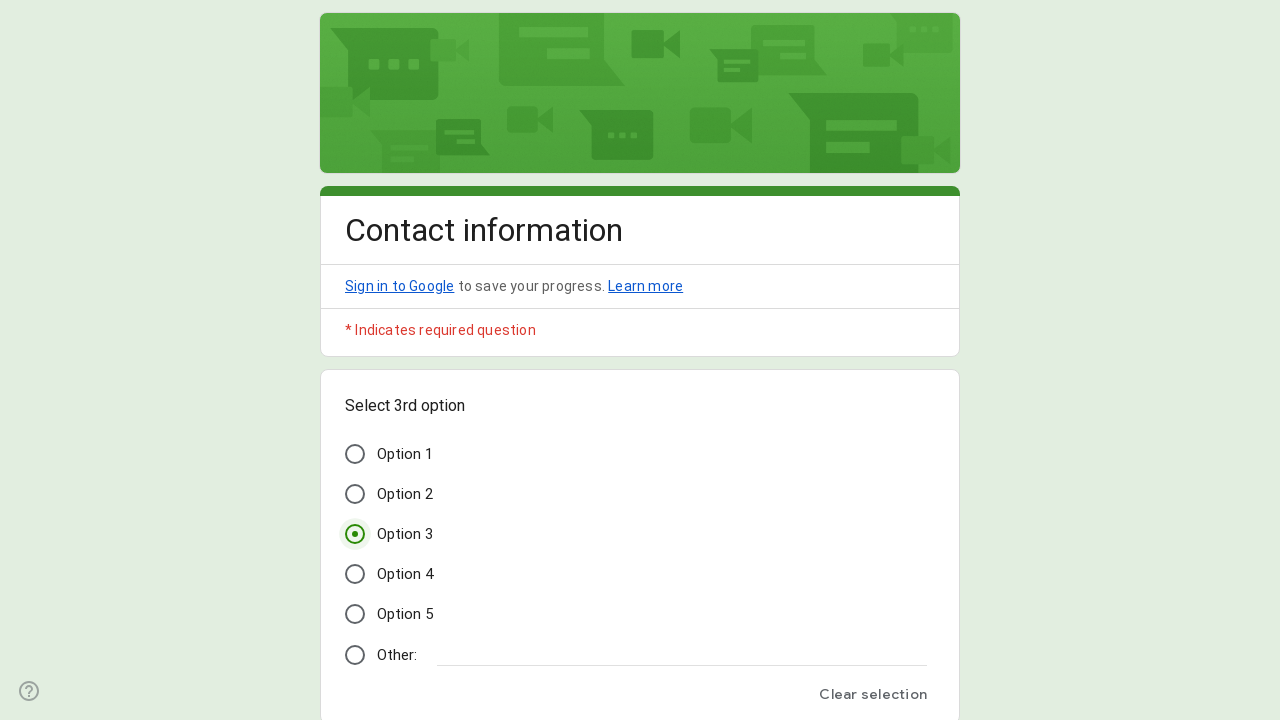

Filled Name field with 'John' on //*[contains(@data-params, '"Name"')]//input[@type='text']
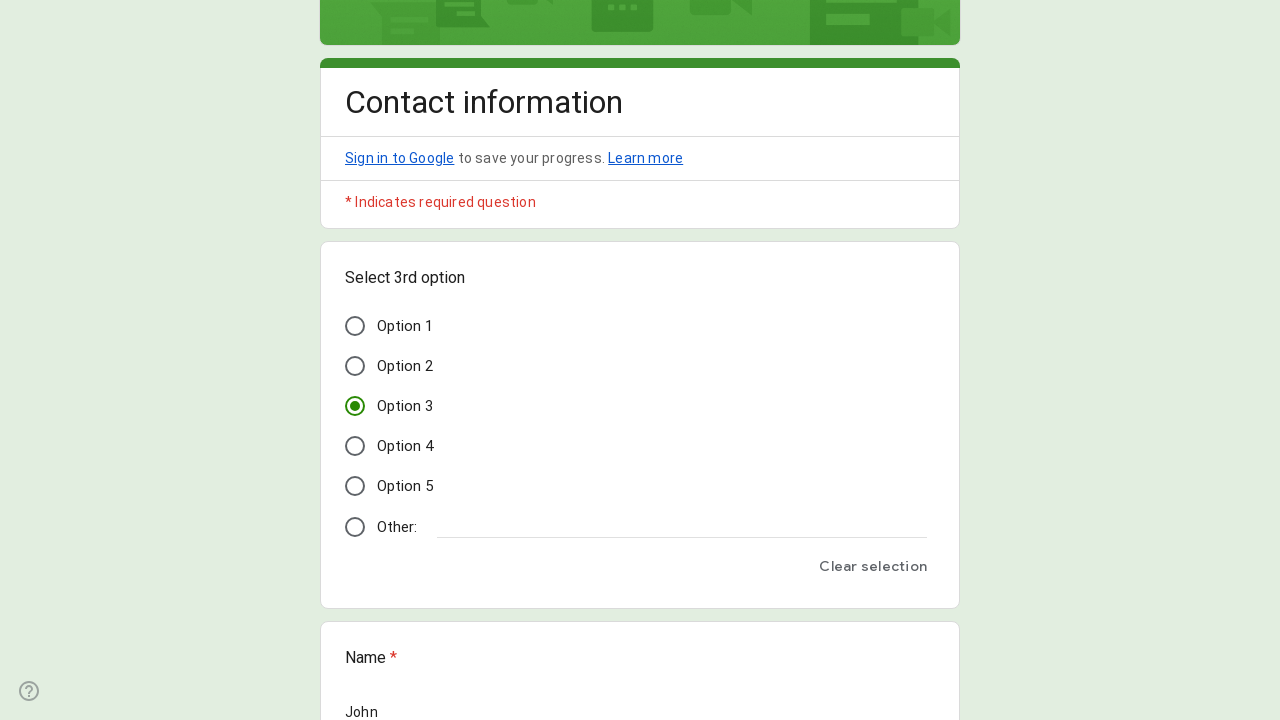

Filled Email field with 'test@example.com' on //*[contains(@data-params, '"Email"')]//input[@type='email']
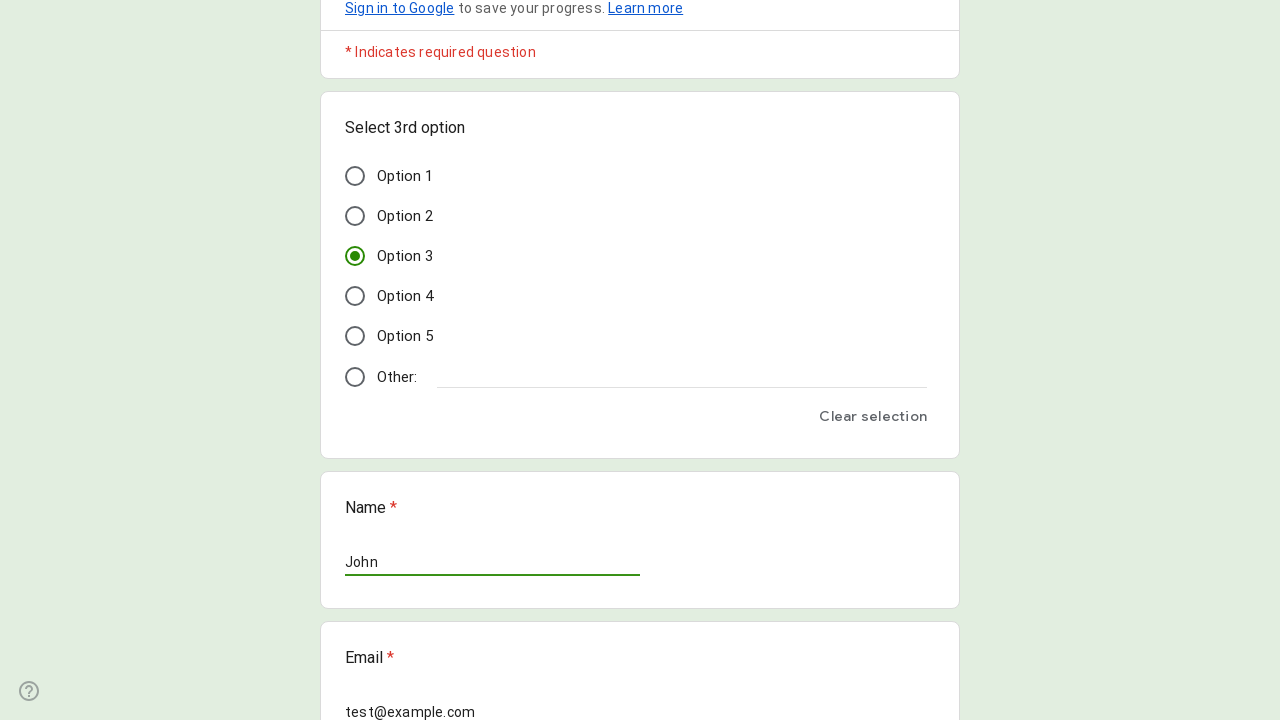

Filled Address field with 'Turu 2, 51004 Tartu' on //*[contains(@data-params, '"Address"')]//textarea
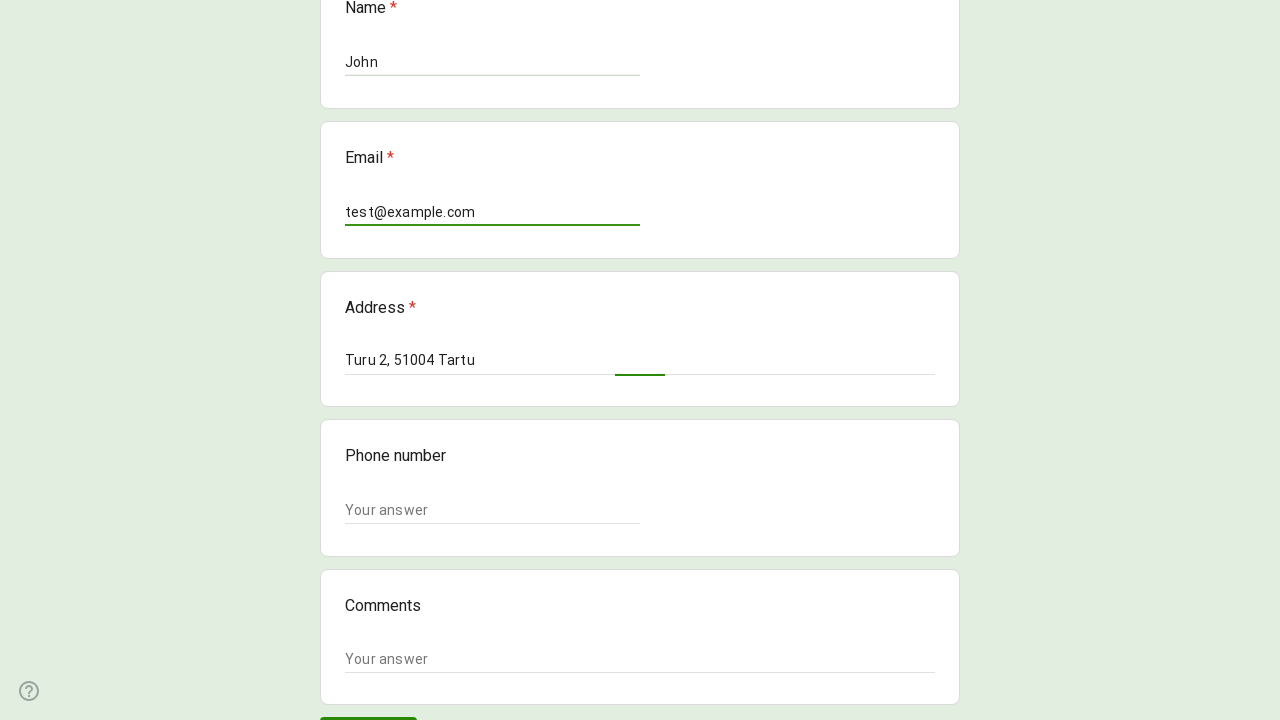

Filled Phone number field with '+37211111111' on //*[contains(@data-params, '"Phone number"')]//input[@type='text']
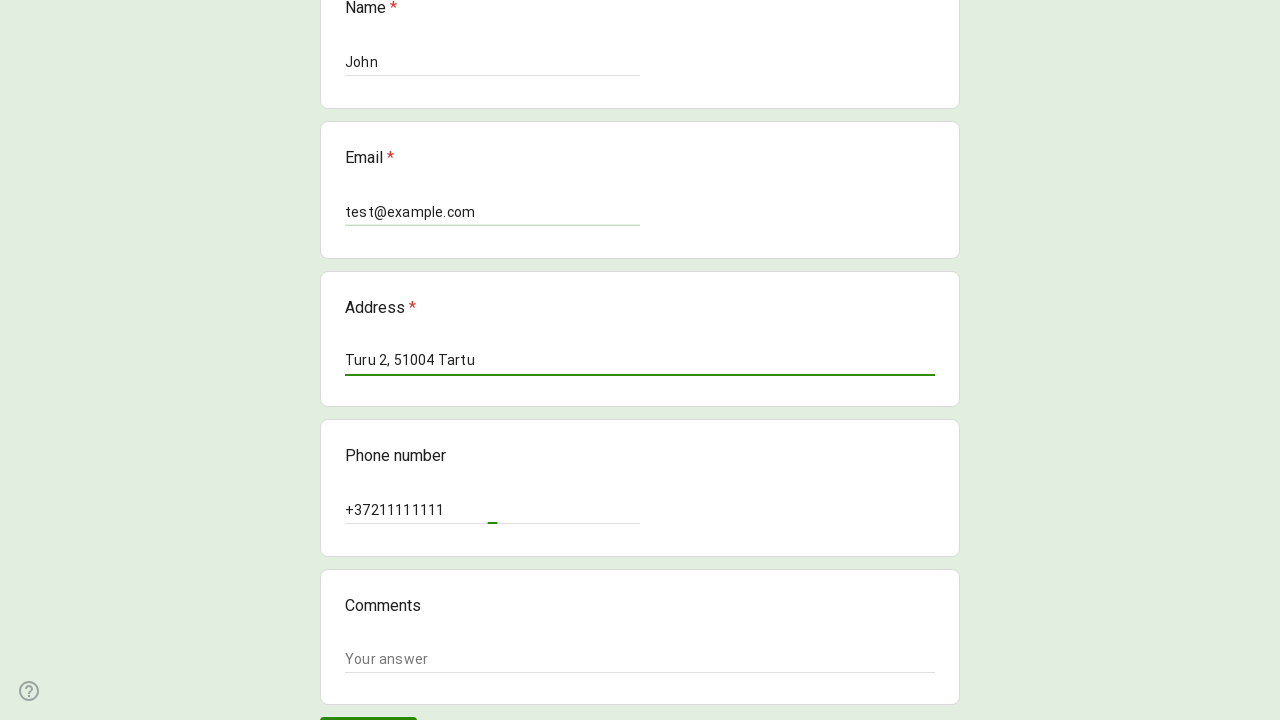

Left Comments field empty (optional field) on //*[contains(@data-params, '"Comments"')]//textarea
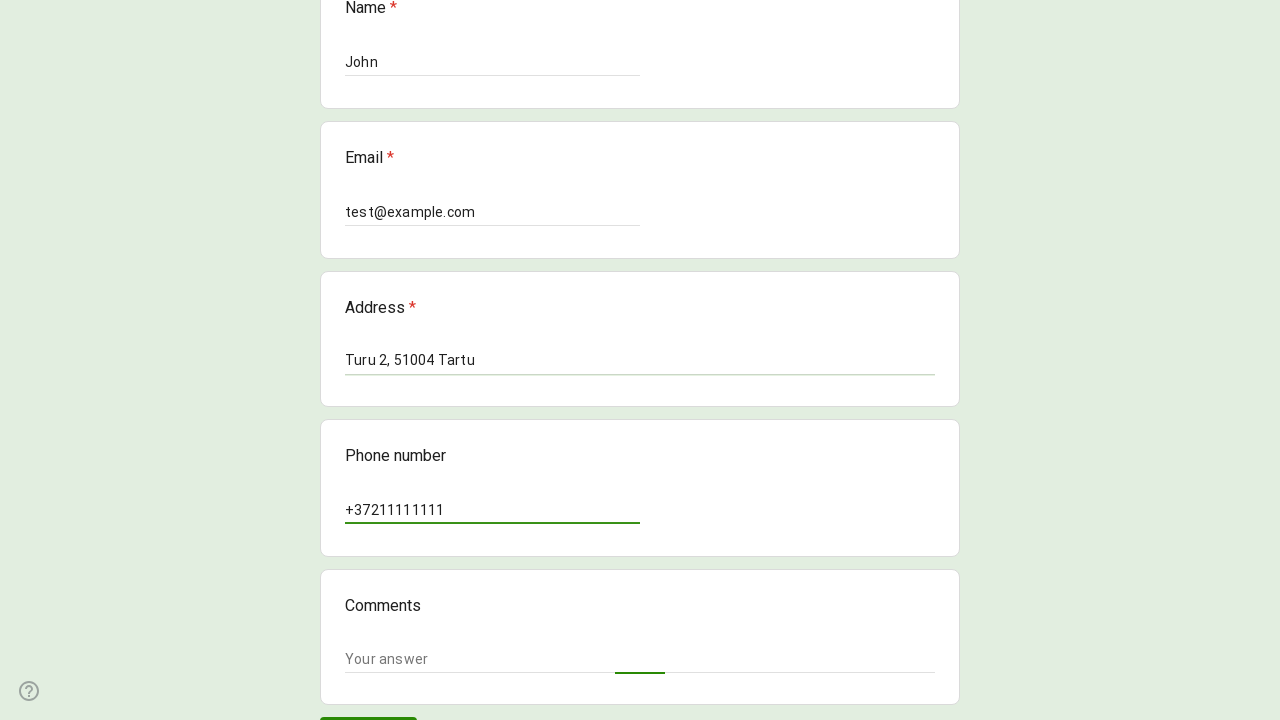

Clicked Submit button at (368, 702) on xpath=//div[@role='button' and .//*[contains(text(), 'Submit') or contains(text(
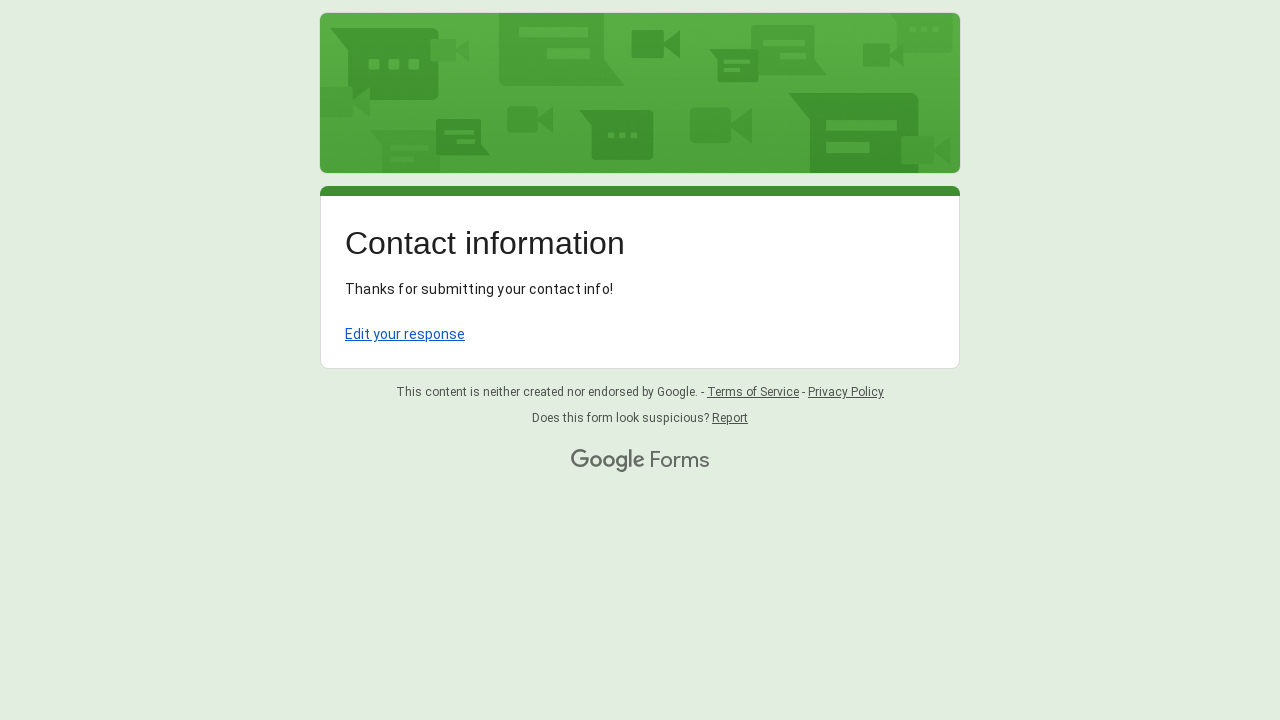

Verified success message 'Thanks for submitting your contact info!' appeared - form submission succeeded with missing optional comments field
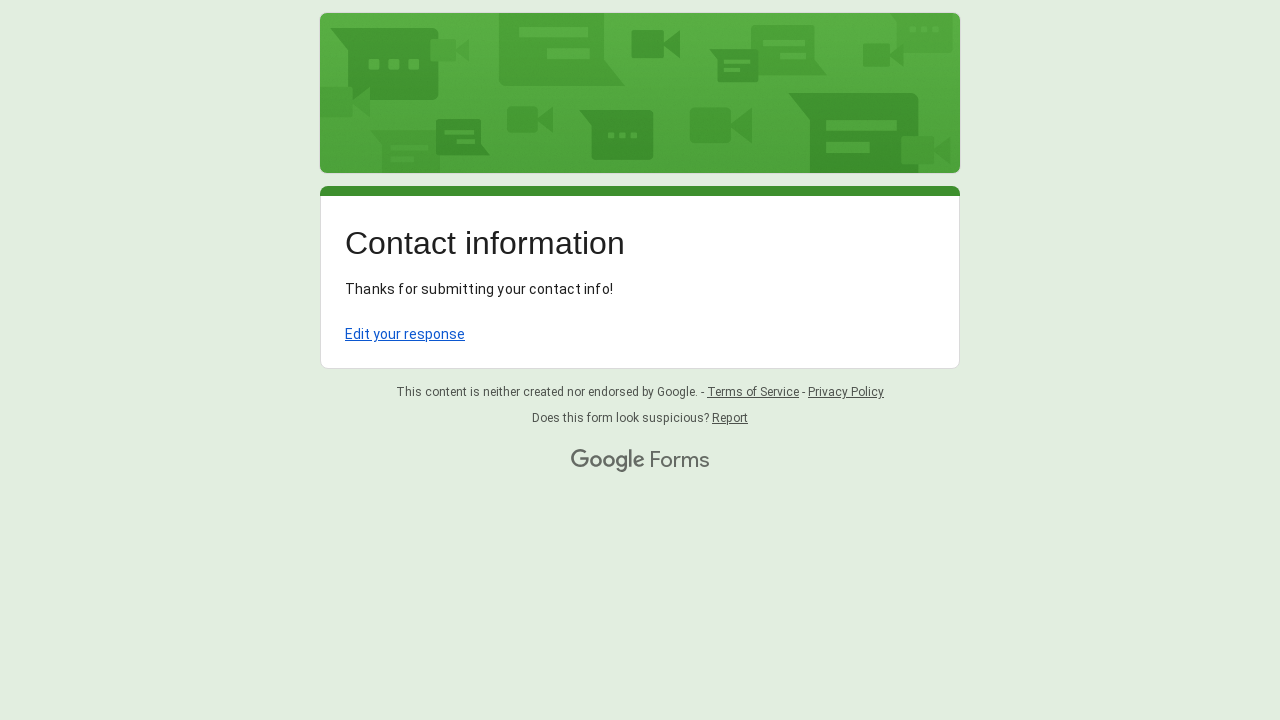

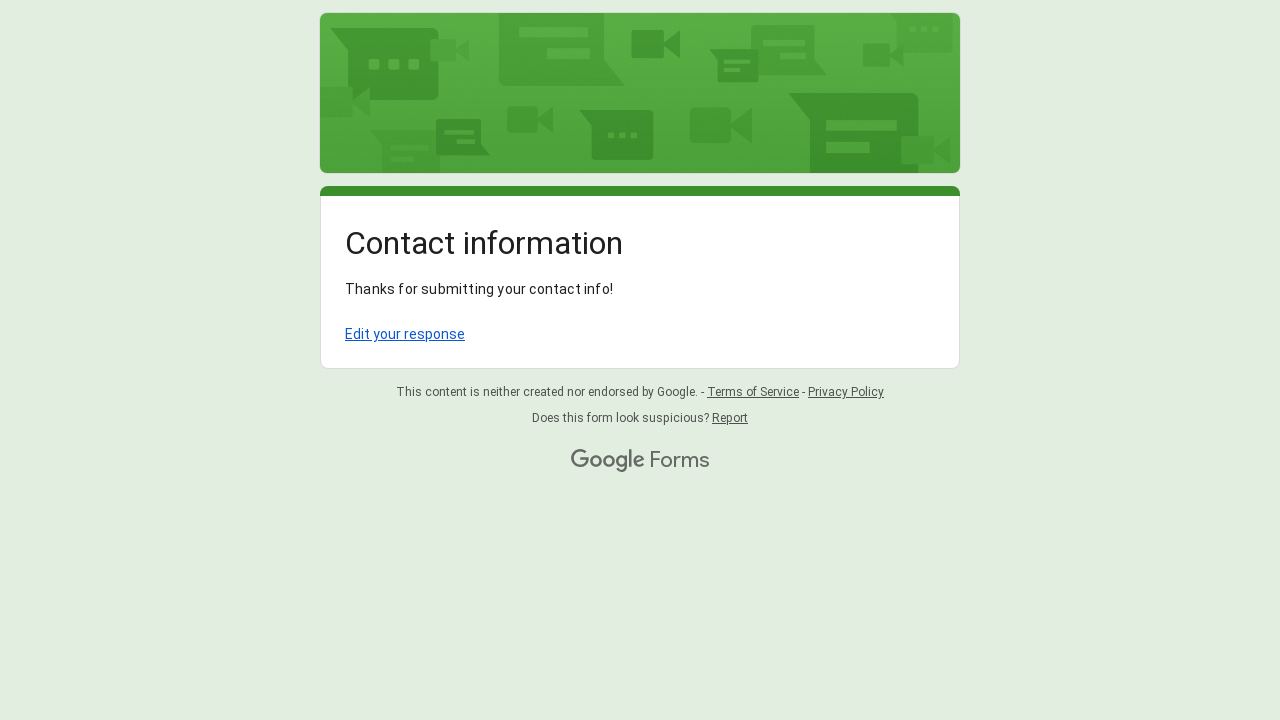